Tests adding a todo item and checking the completion checkbox.

Starting URL: https://demo.playwright.dev/todomvc

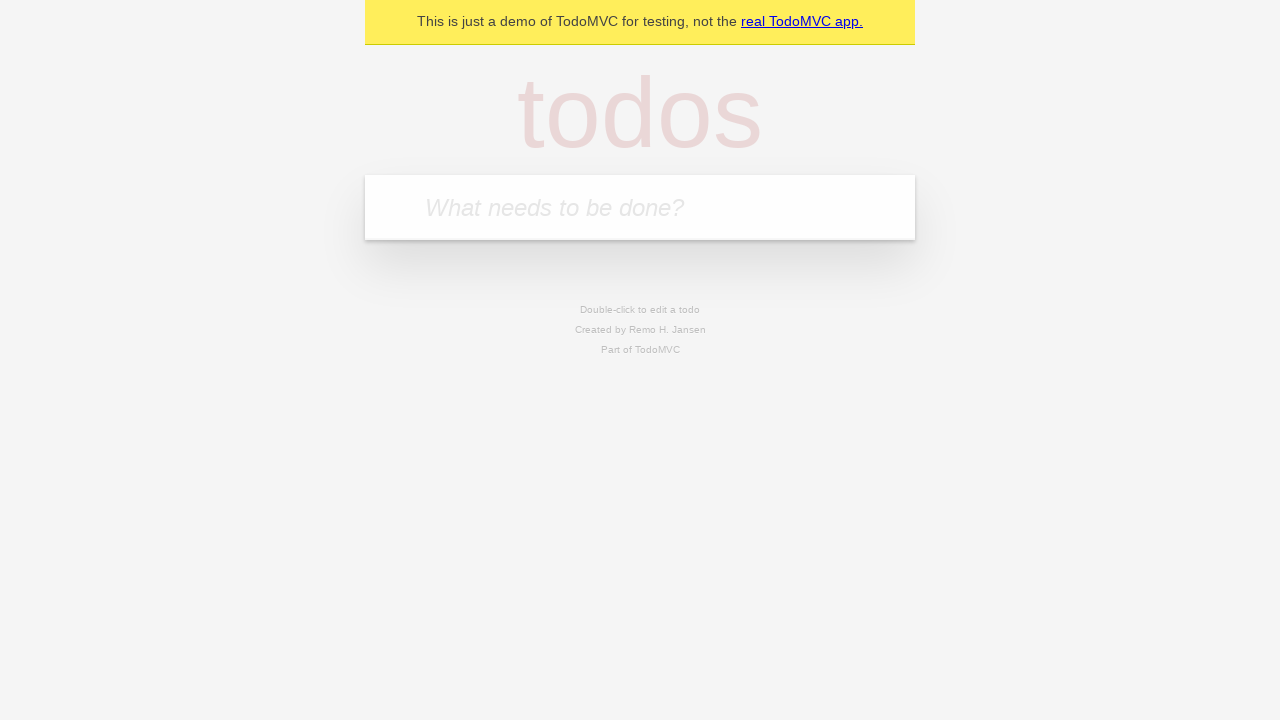

Filled todo input field with 'Test First Fill' on [placeholder="What needs to be done?"]
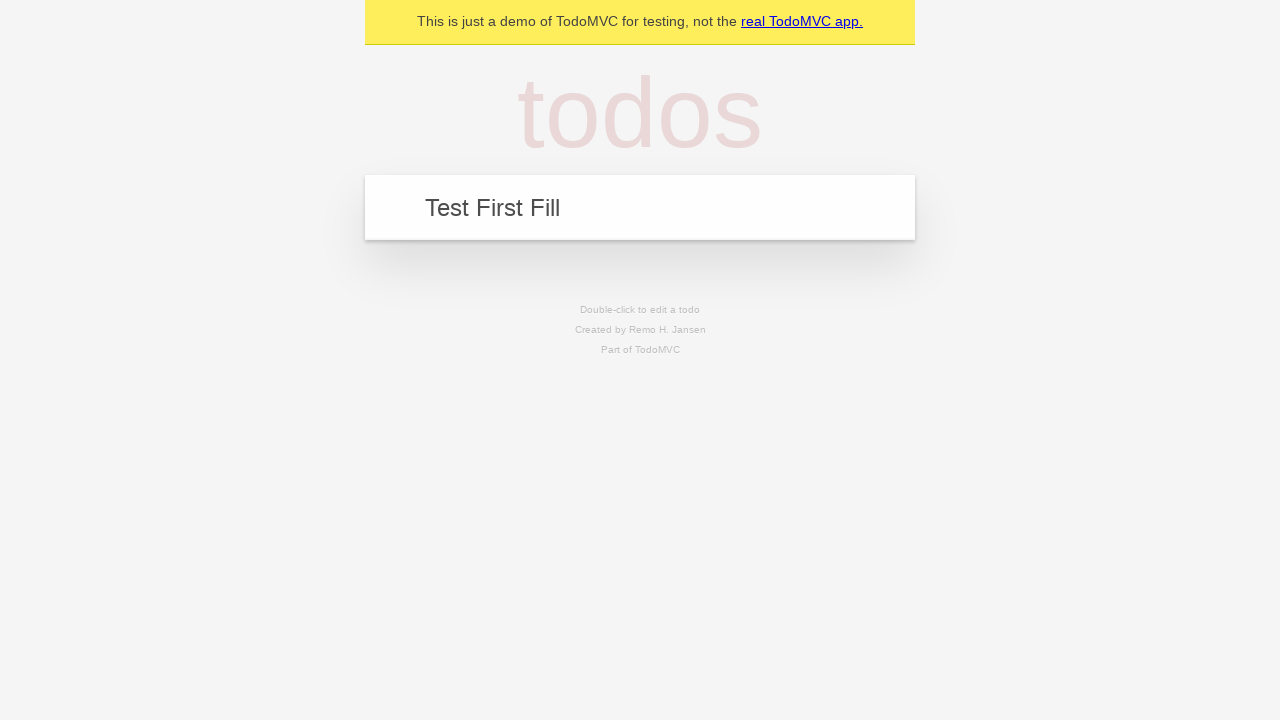

Pressed Enter to submit the todo item on [placeholder="What needs to be done?"]
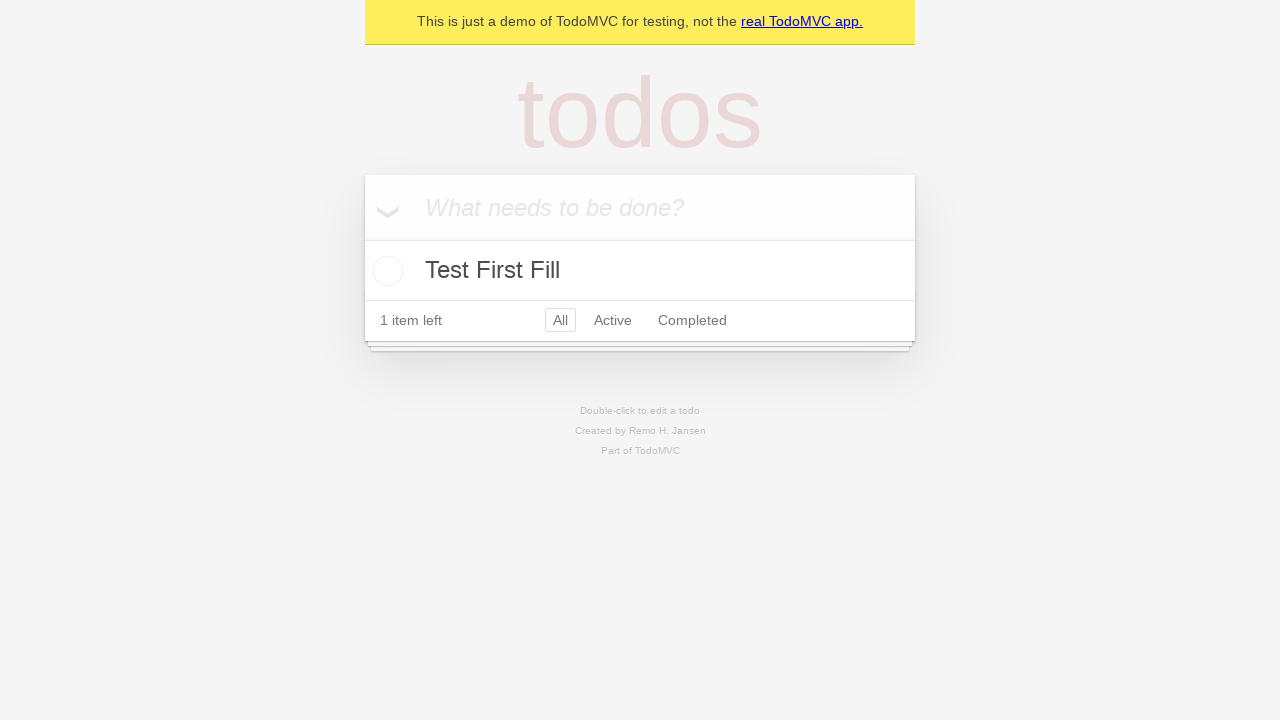

Checked the completion checkbox for the todo item at (385, 271) on .toggle
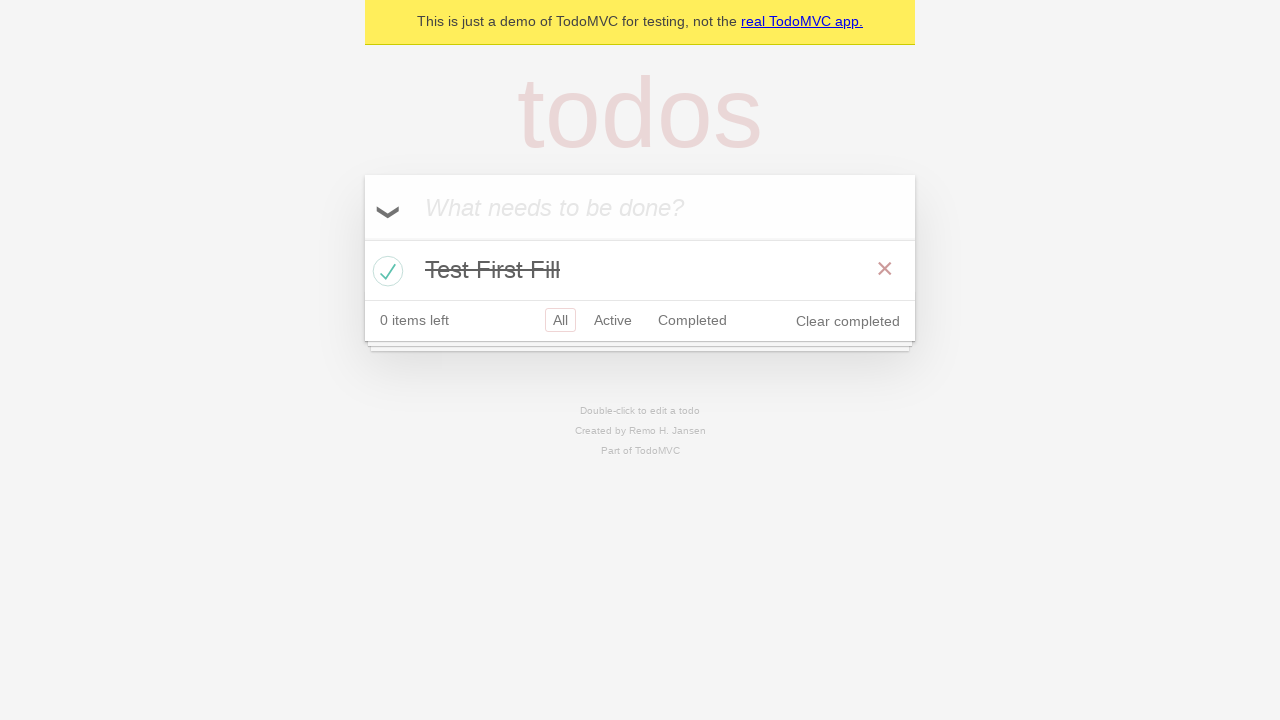

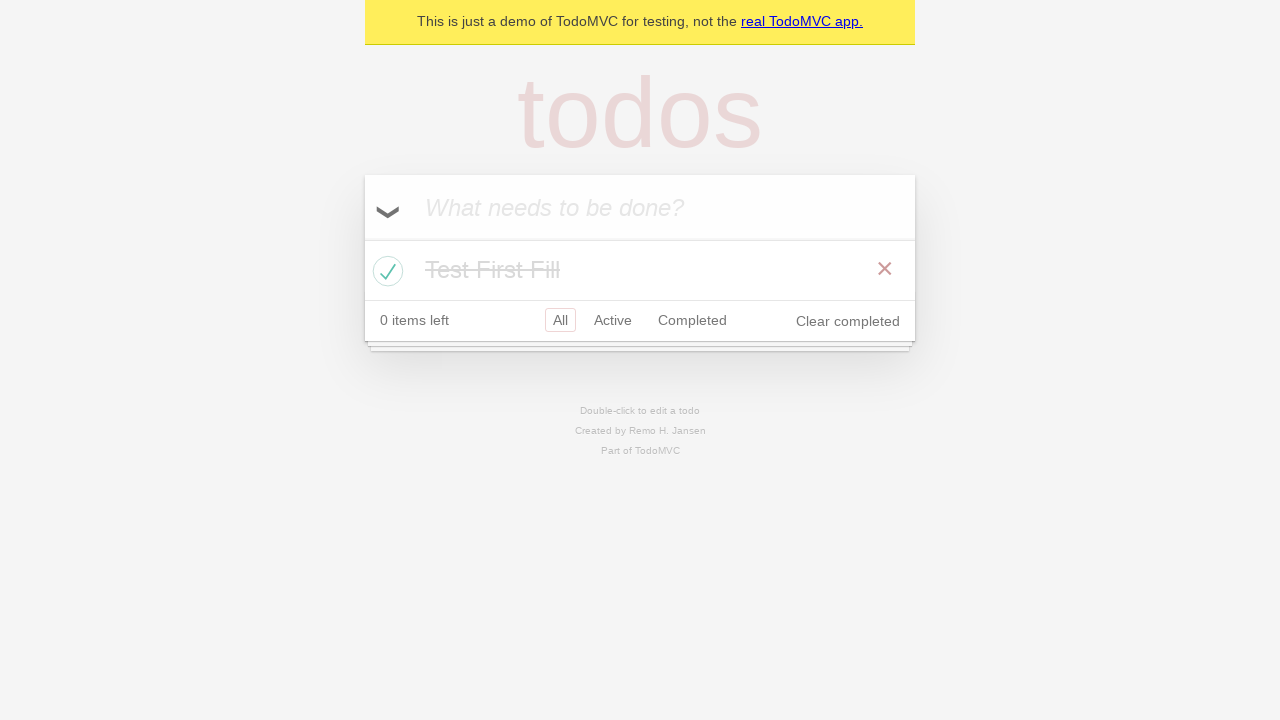